Tests login failure by attempting to authenticate with invalid credentials and verifying the error message

Starting URL: https://the-internet.herokuapp.com/login

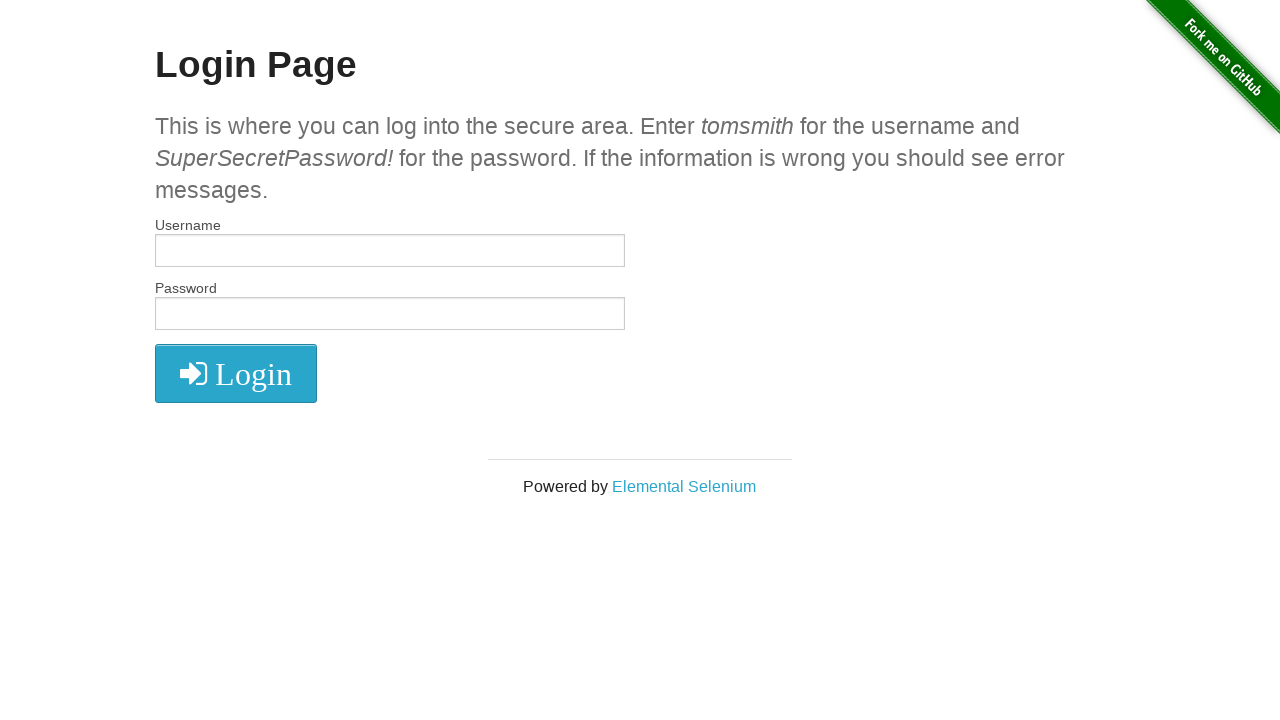

Filled username field with 'wronguser' on #username
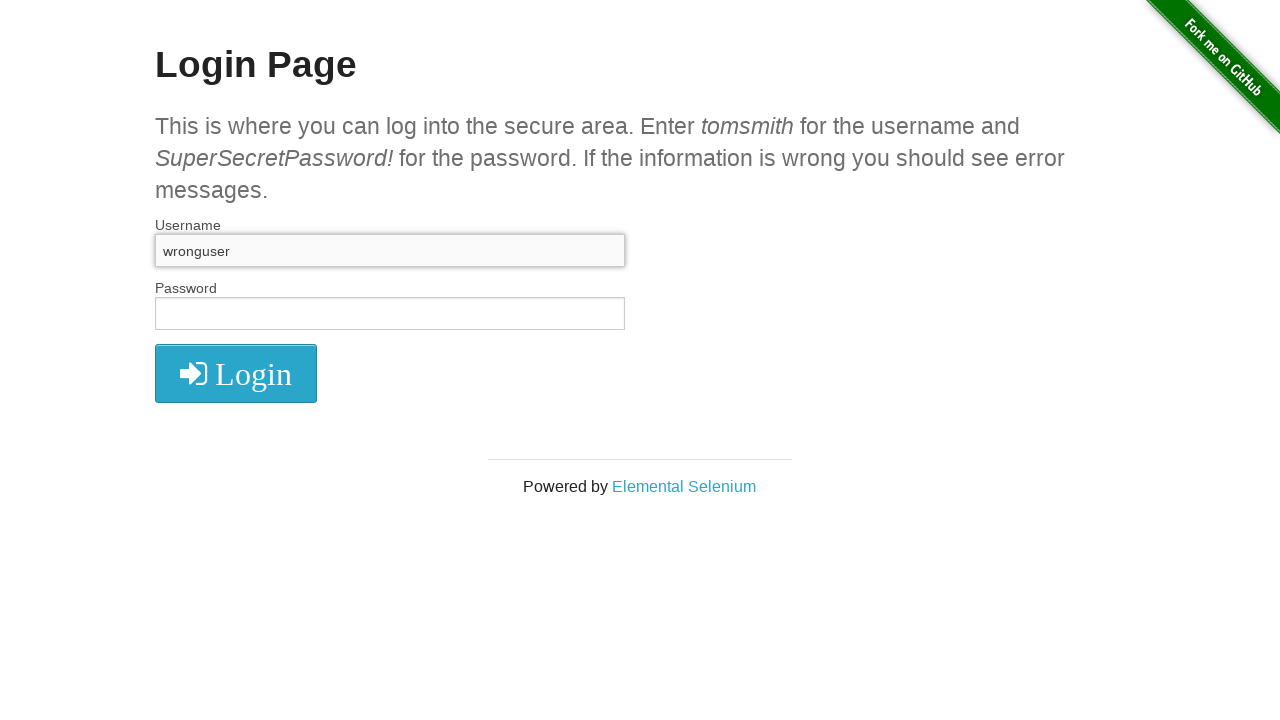

Filled password field with 'wrongpass' on #password
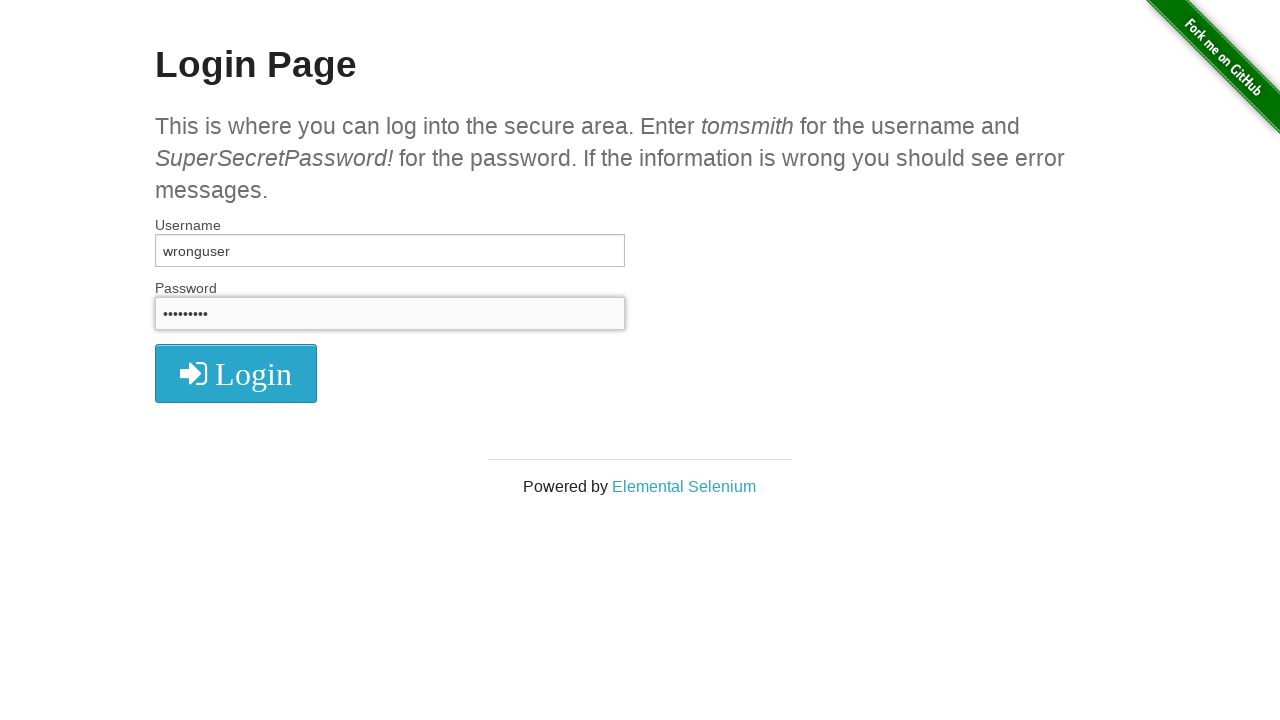

Clicked login submit button at (236, 373) on button[type='submit']
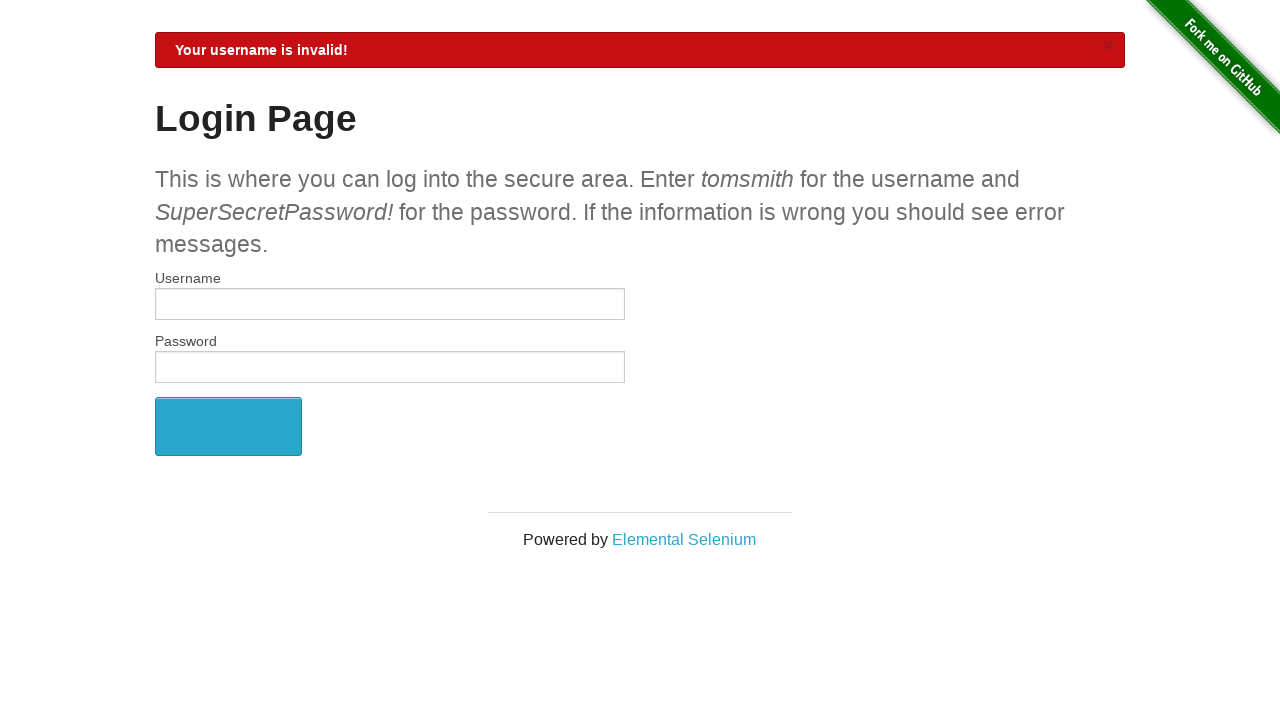

Error message element appeared
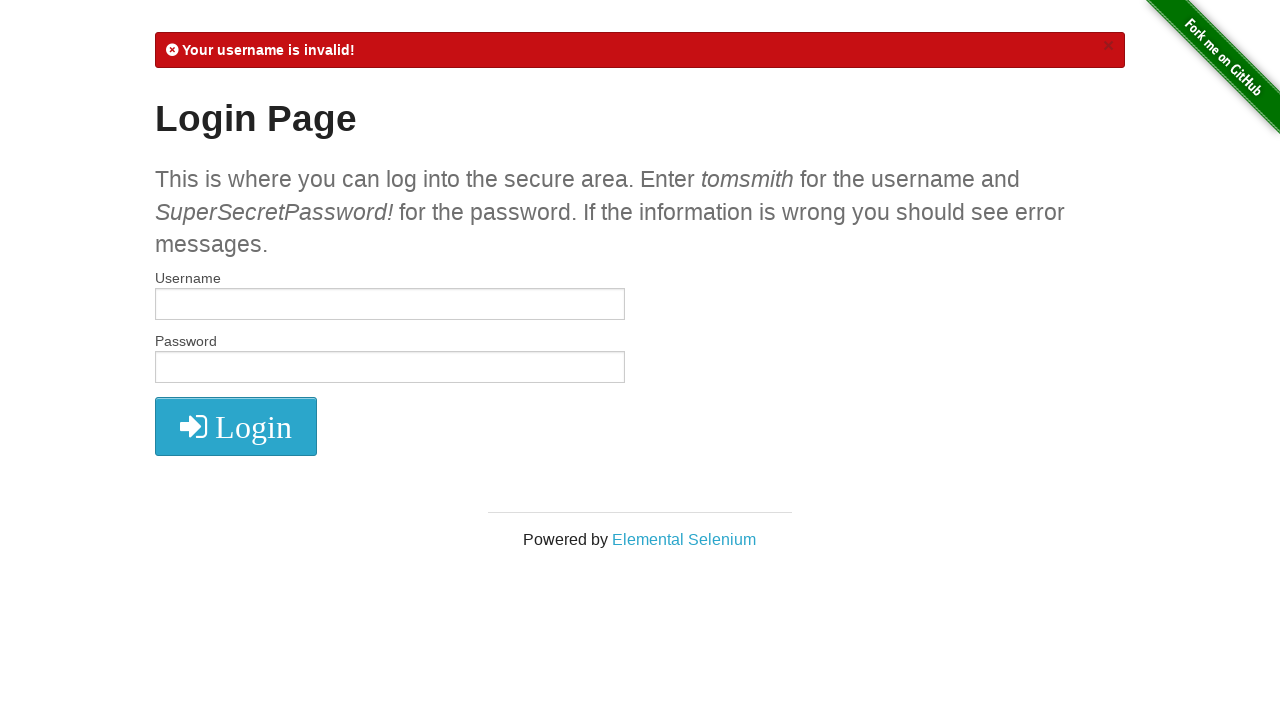

Retrieved error message text from flash element
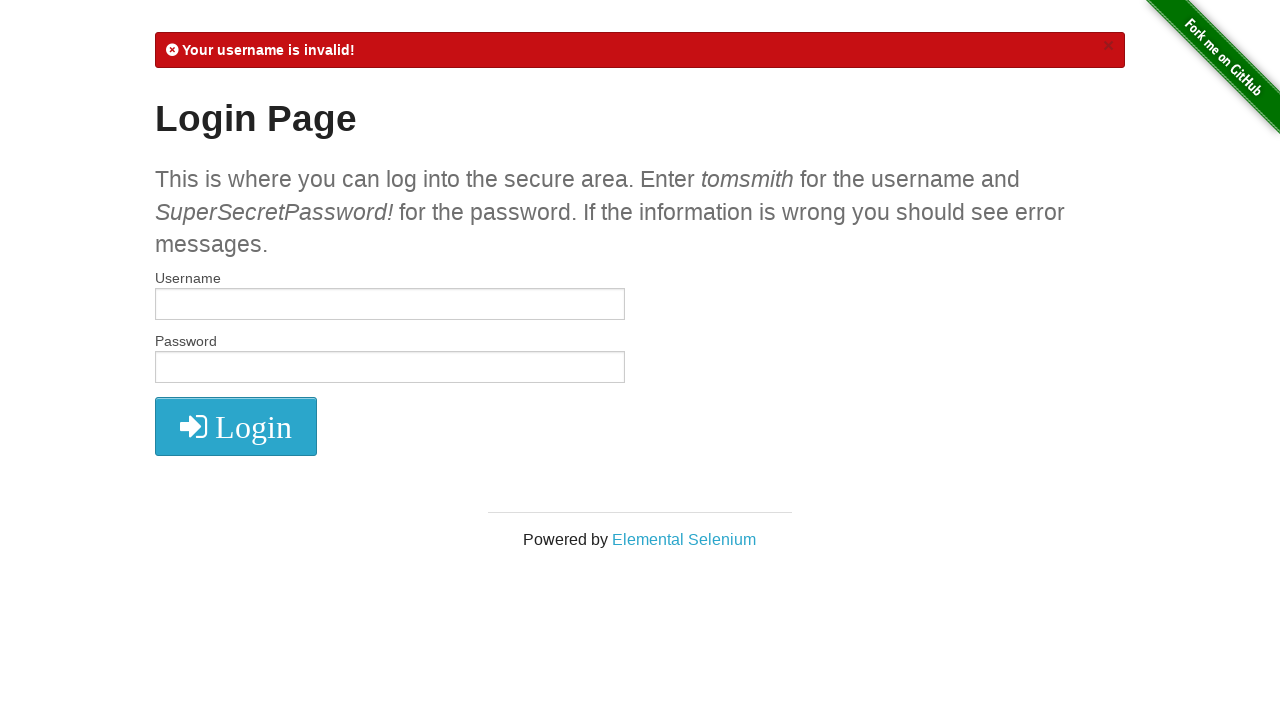

Verified error message contains 'Your username is invalid!'
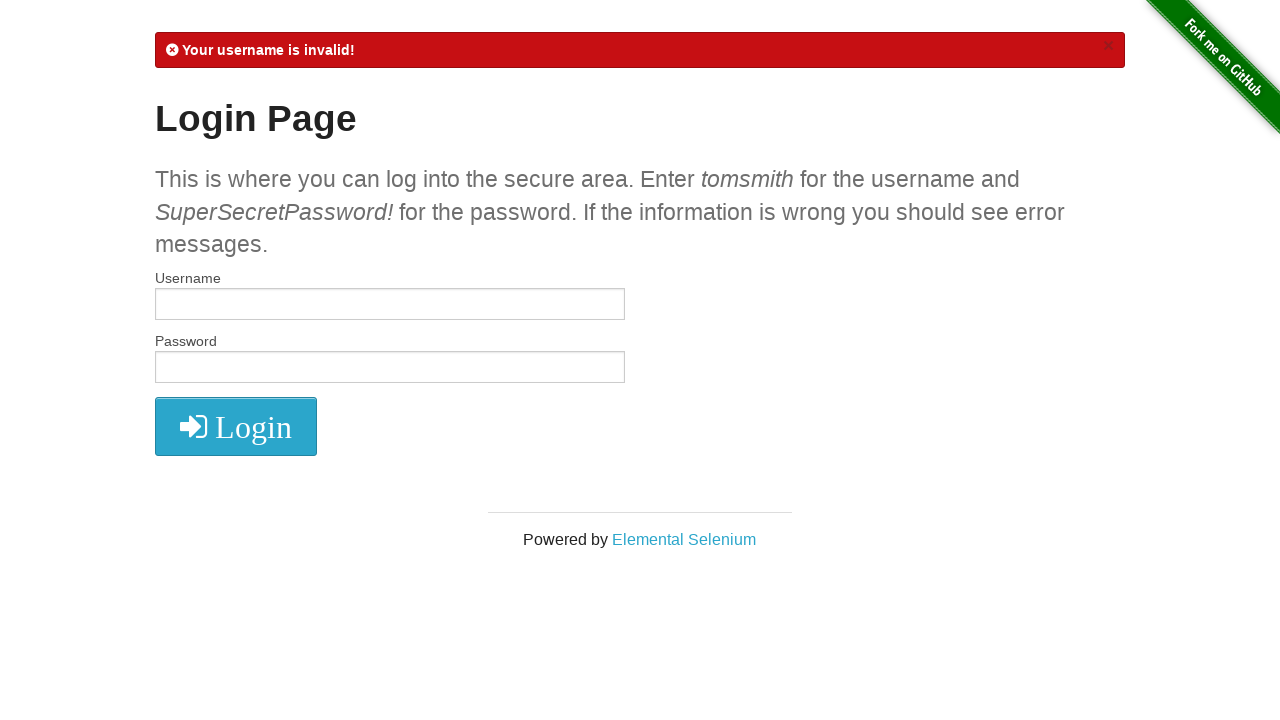

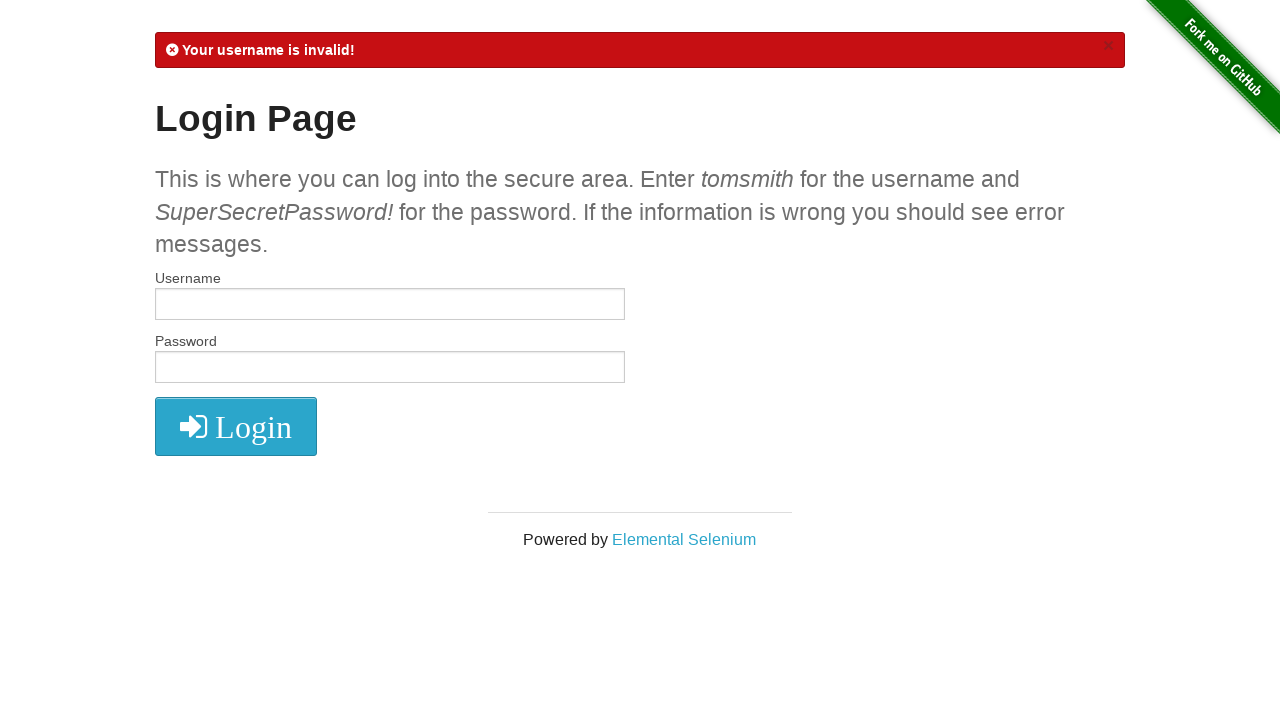